Navigates to the W3Schools HTML examples page and clicks on the "Examples explained" link to view detailed explanations.

Starting URL: https://www.w3schools.com/html/html_examples.asp

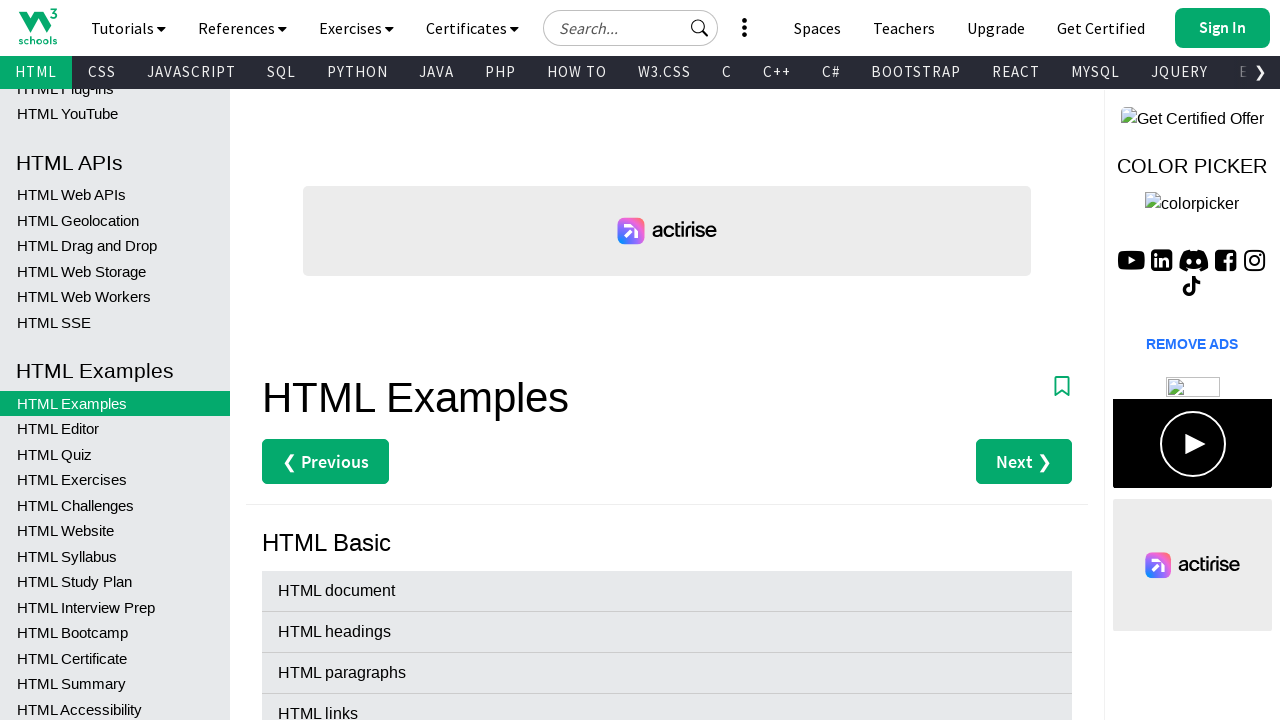

W3Schools HTML examples page loaded (domcontentloaded)
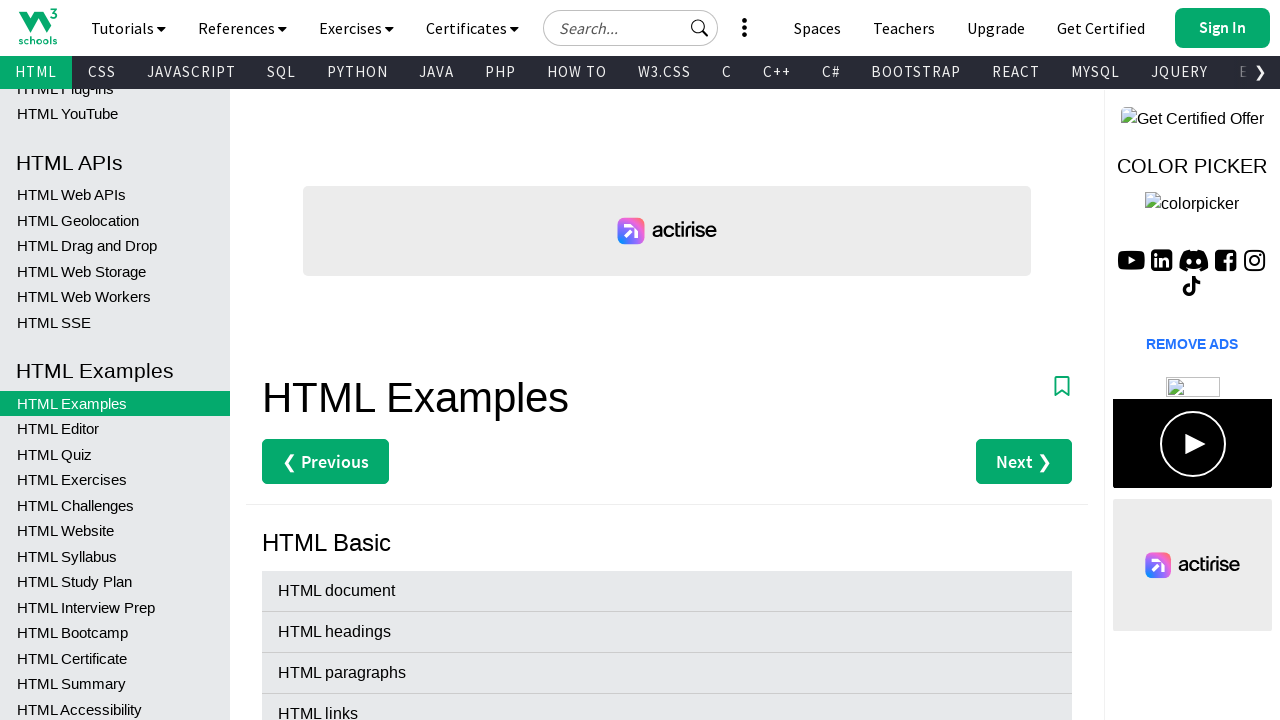

Clicked on 'Examples explained' link to view detailed explanations at (354, 361) on text=Examples explained
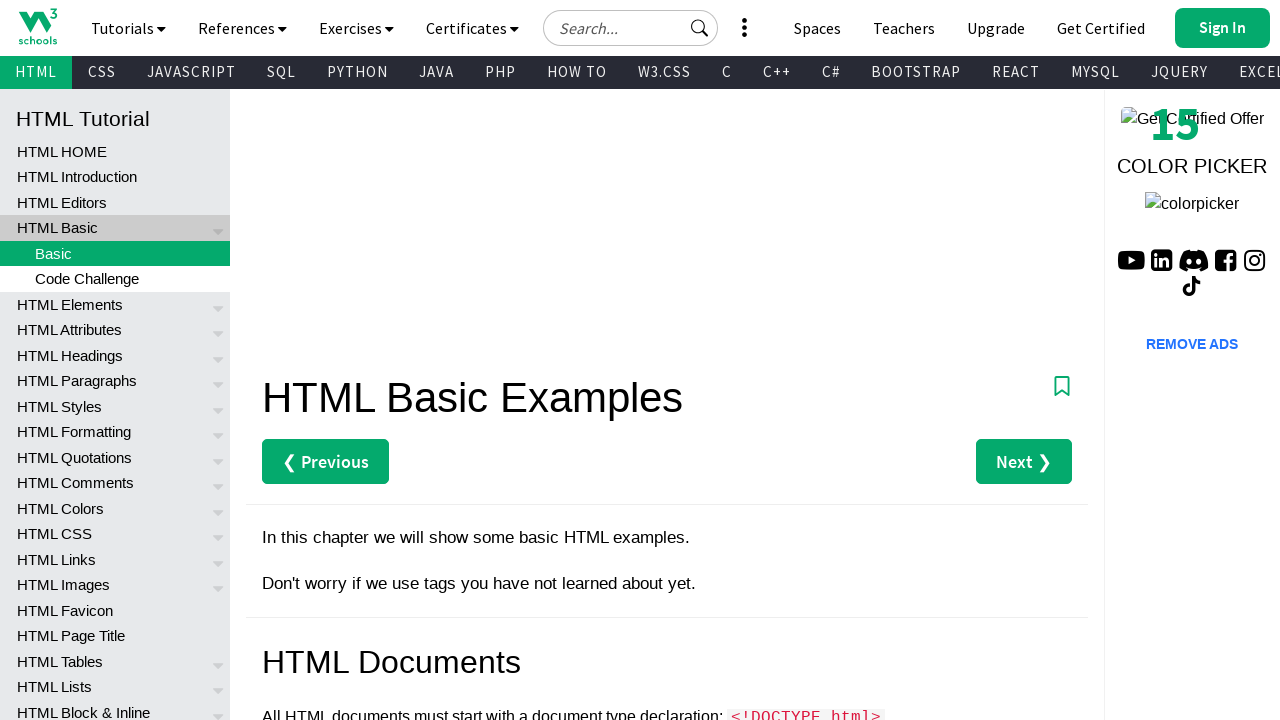

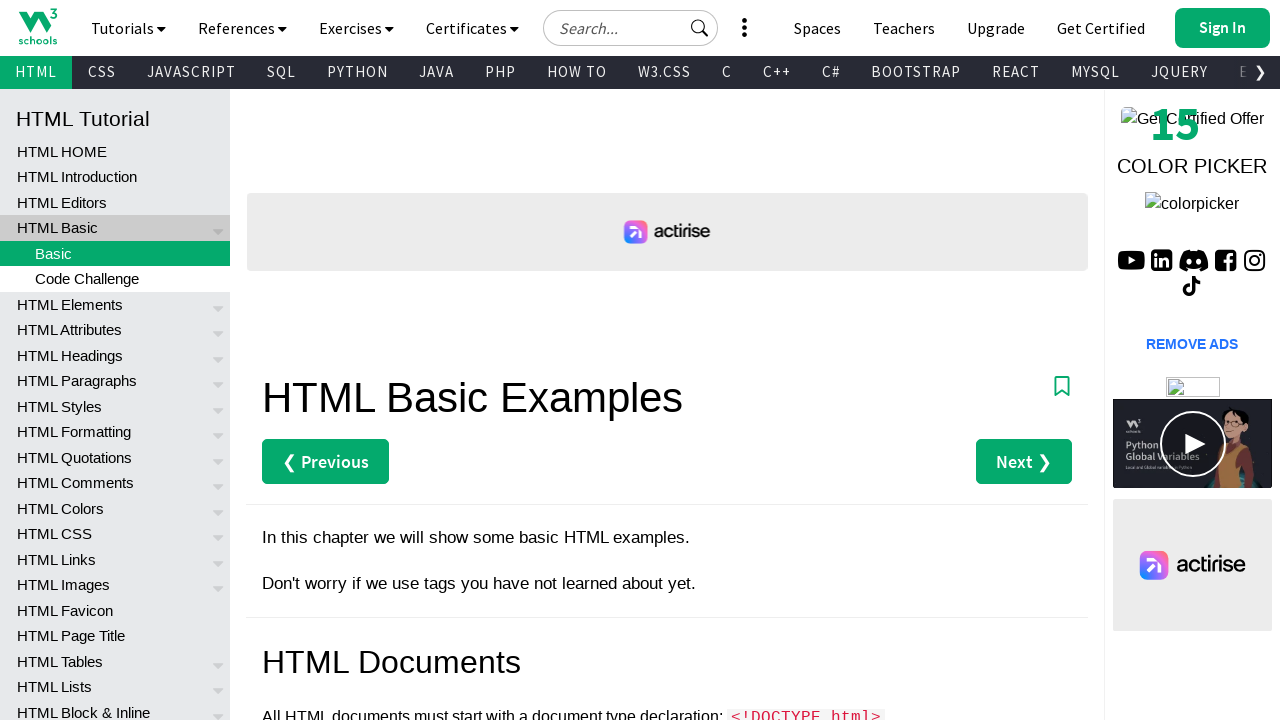